Tests user registration functionality on ServerRest by navigating to the registration page, filling in user details (name, email, password), selecting administrator option, and submitting the form.

Starting URL: https://front.serverest.dev/login

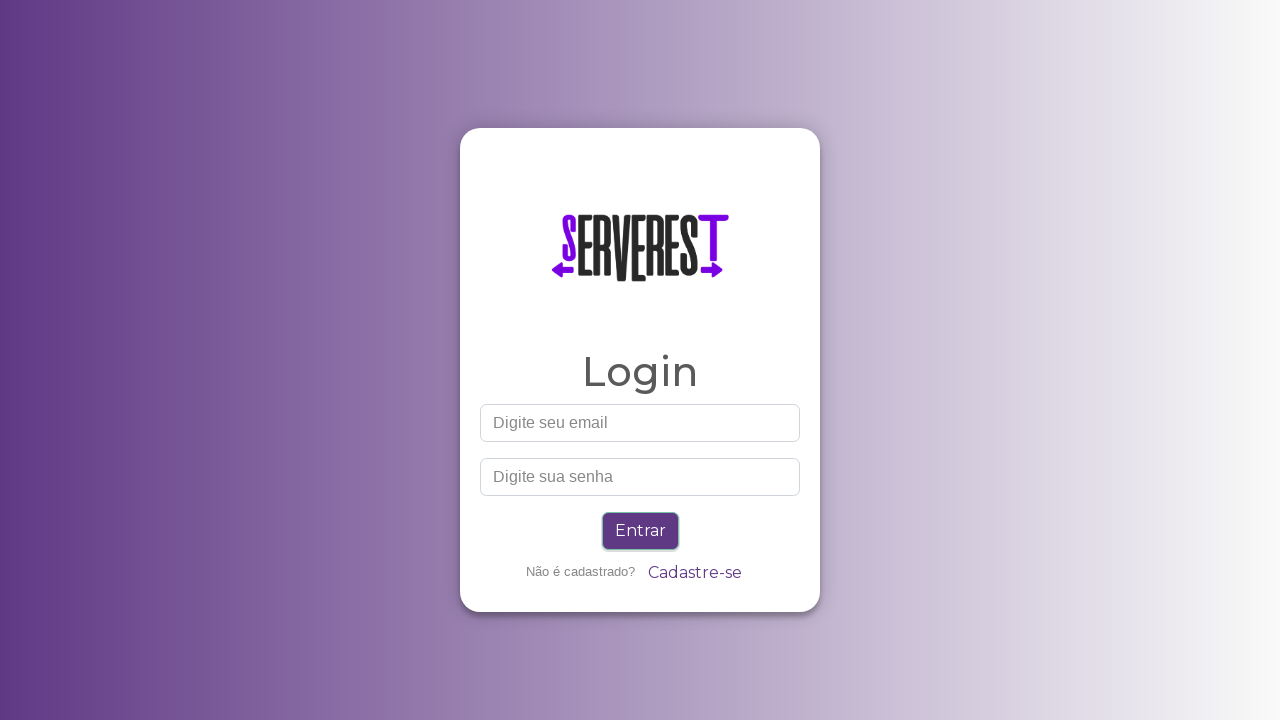

Clicked on 'Cadastre-se' (Register) link at (694, 573) on text=Cadastre-se
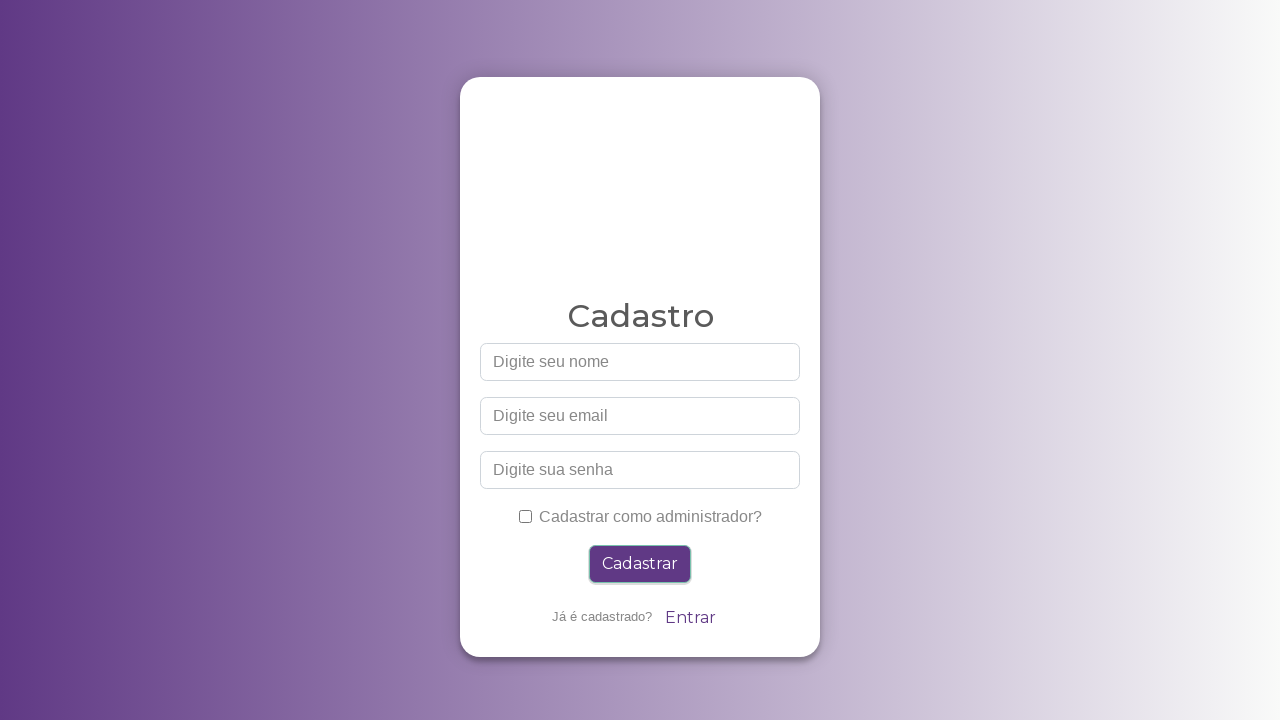

Registration form loaded with name field visible
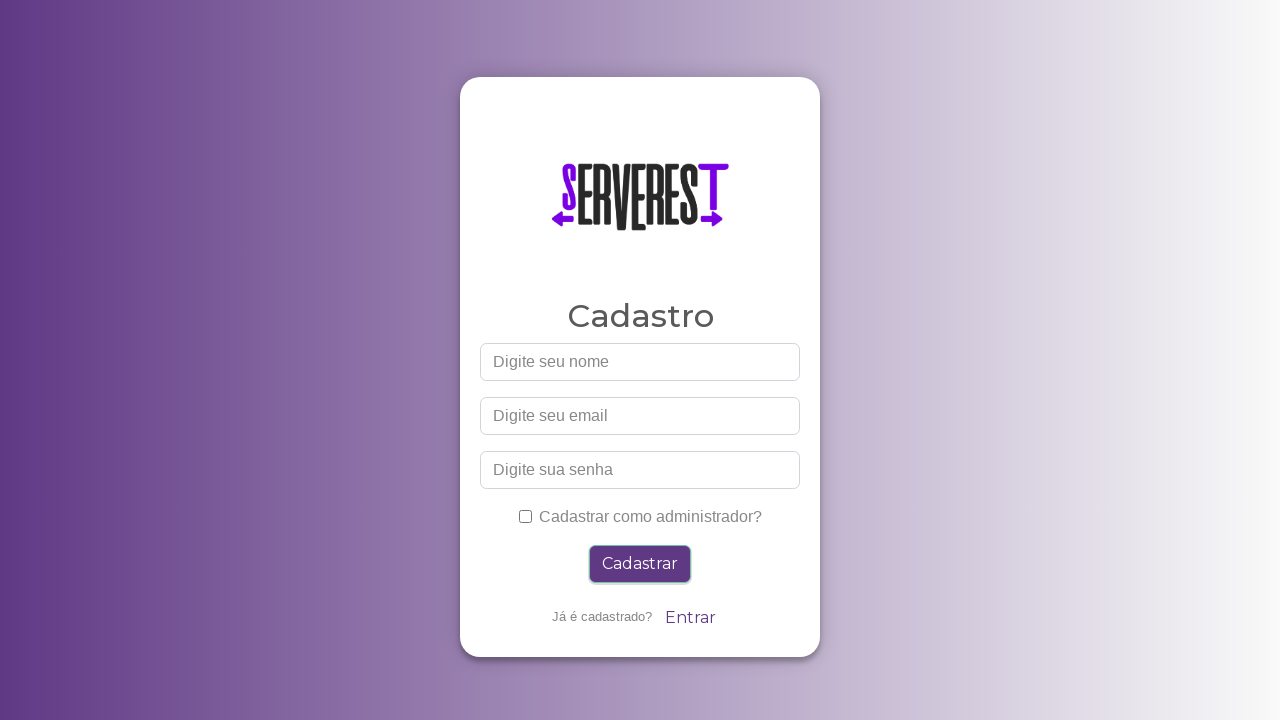

Filled name field with 'Maria Teste' on #nome
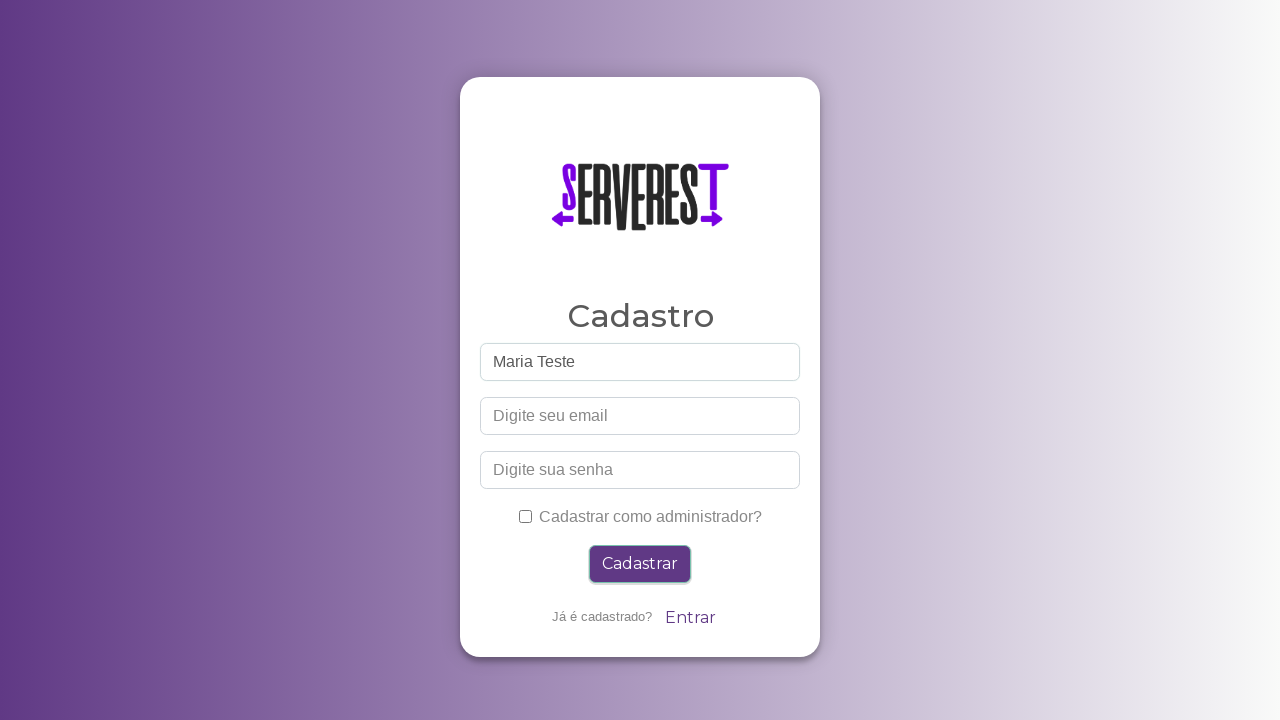

Filled email field with 'maria1772494110@example.com' on #email
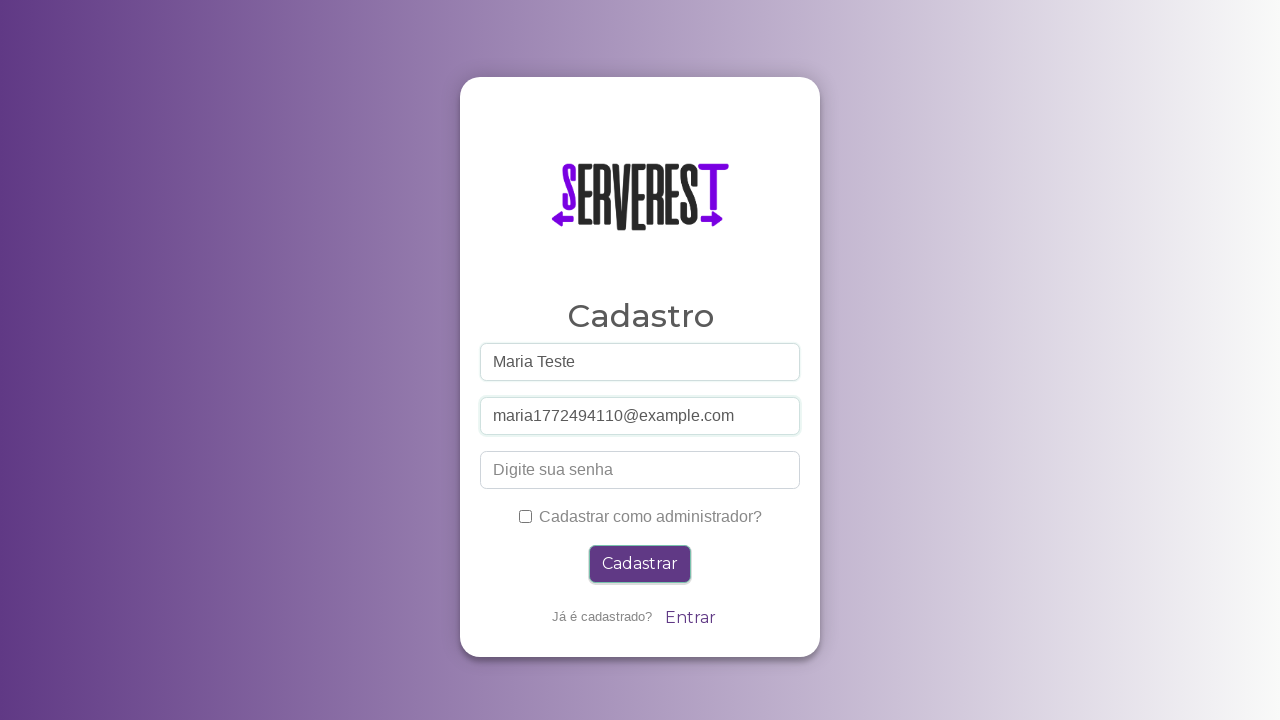

Filled password field with 'senha789' on #password
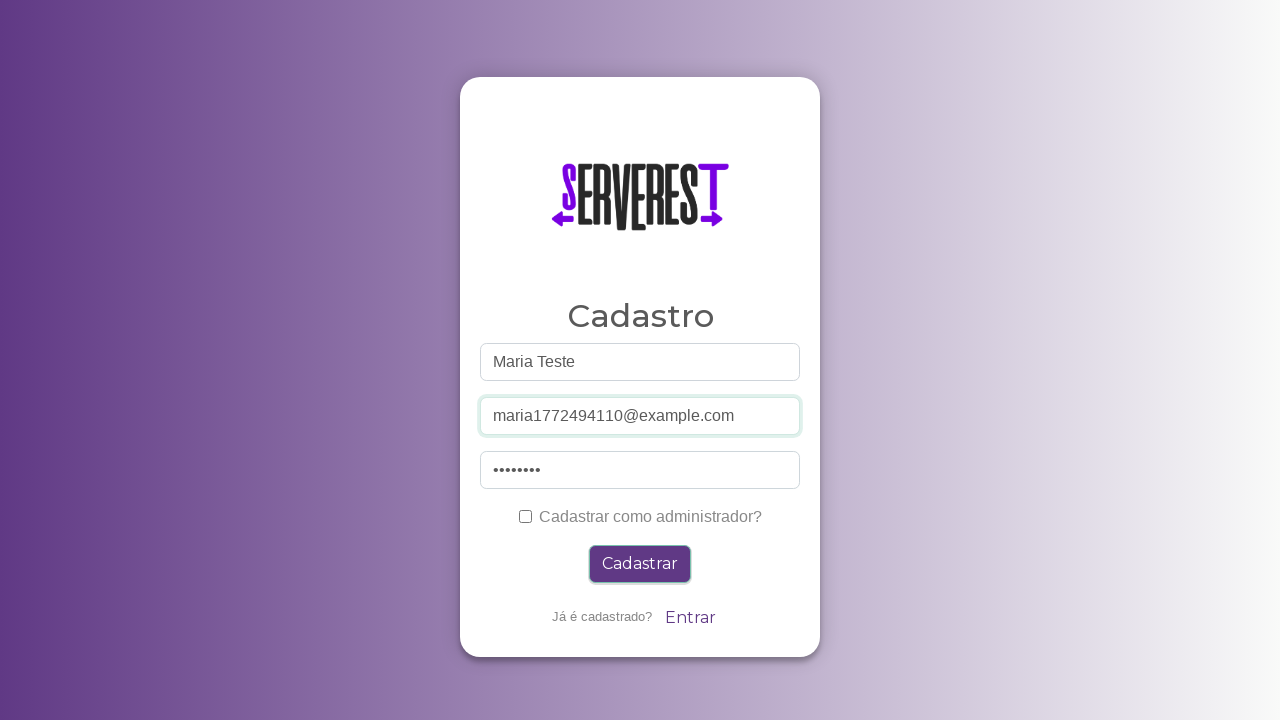

Selected administrator checkbox at (525, 516) on #administrador
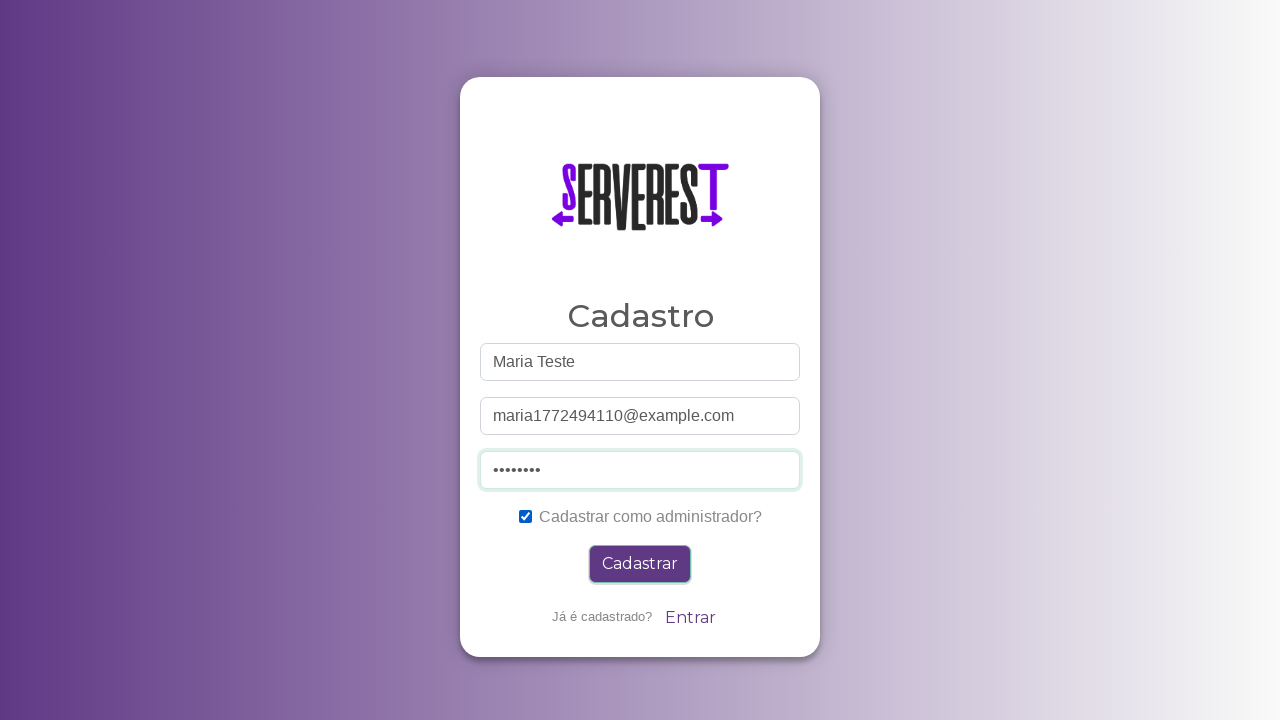

Clicked submit button to register user at (640, 564) on .btn
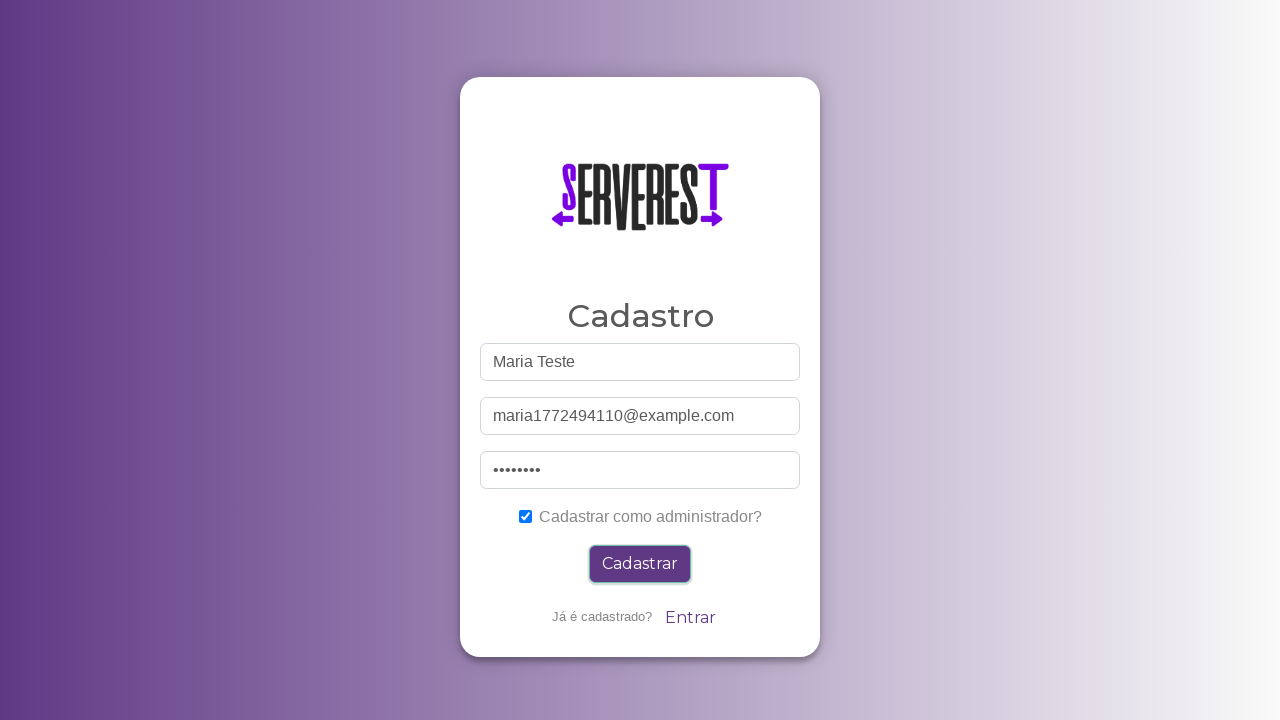

Registration confirmation alert appeared
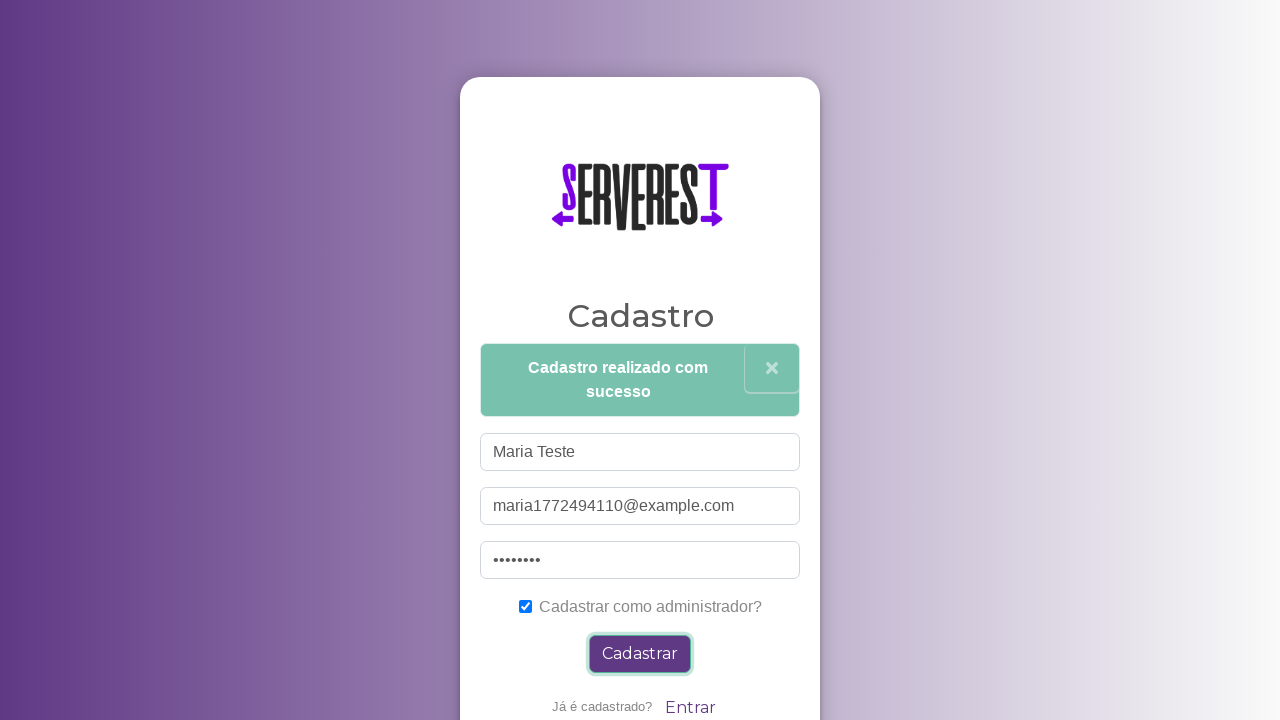

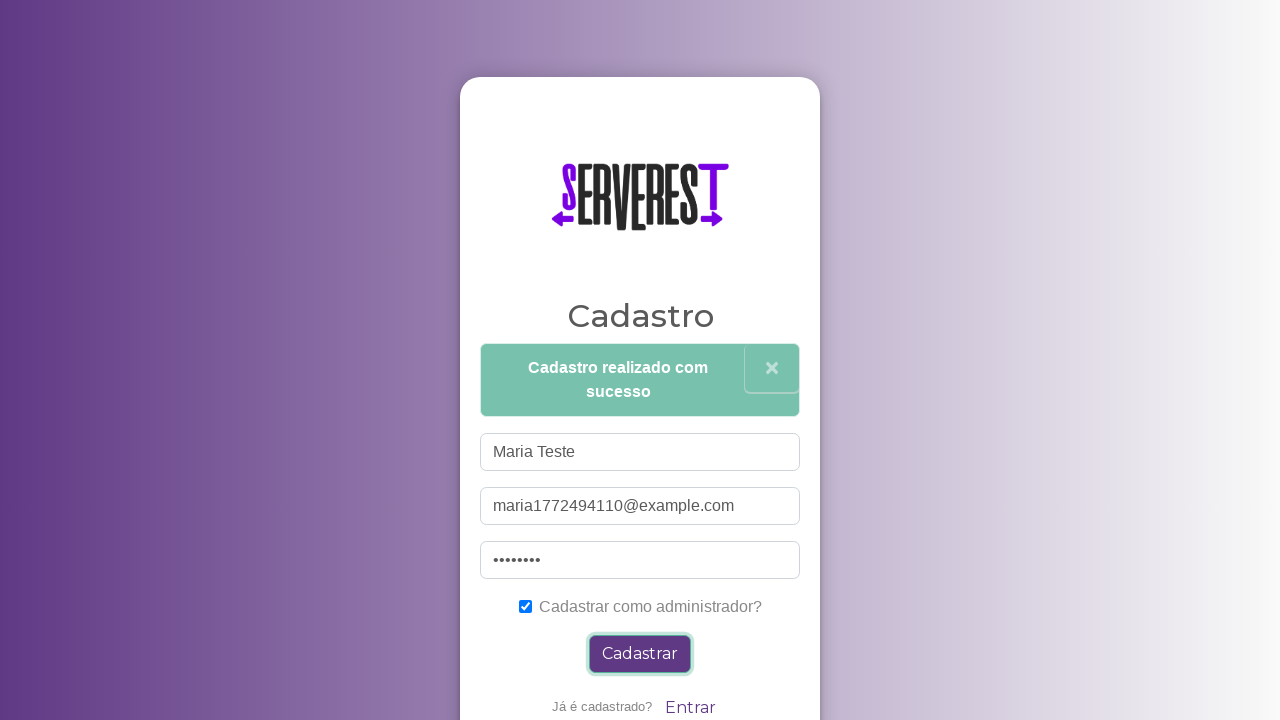